Tests static dropdown selection functionality by selecting options using different methods: by index, by visible text, and by value

Starting URL: https://rahulshettyacademy.com/dropdownsPractise/#

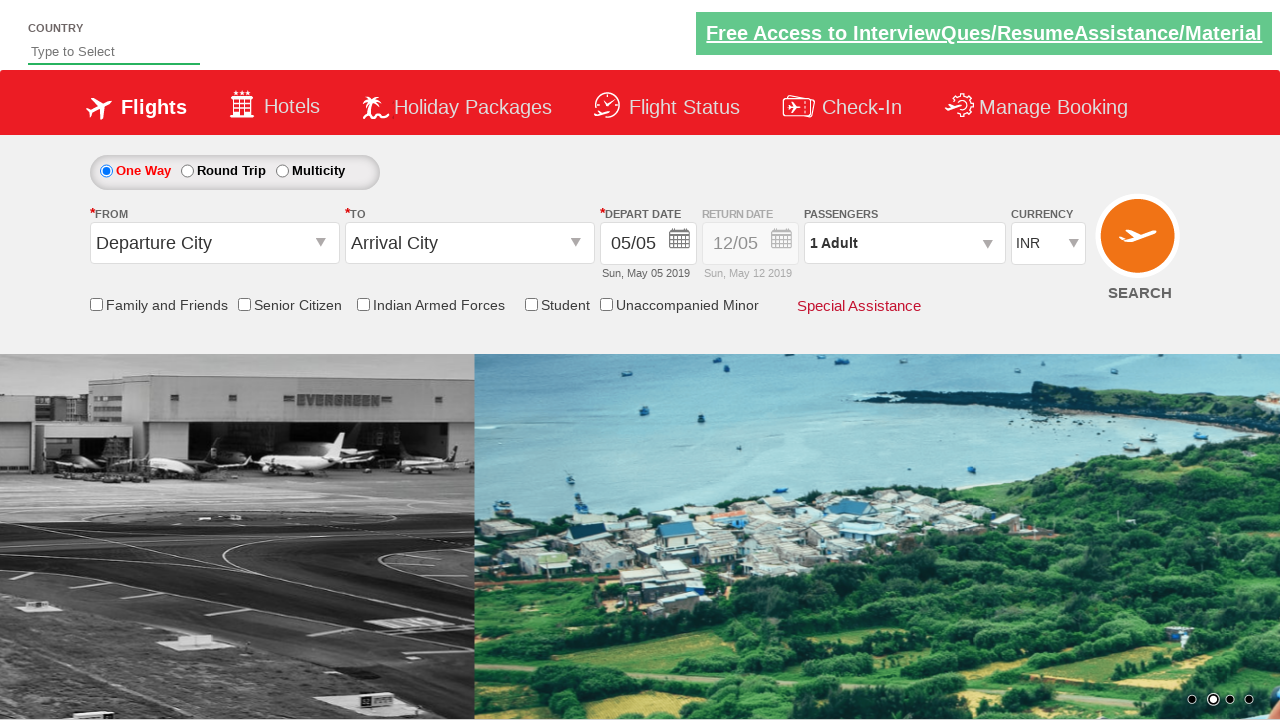

Located currency dropdown element
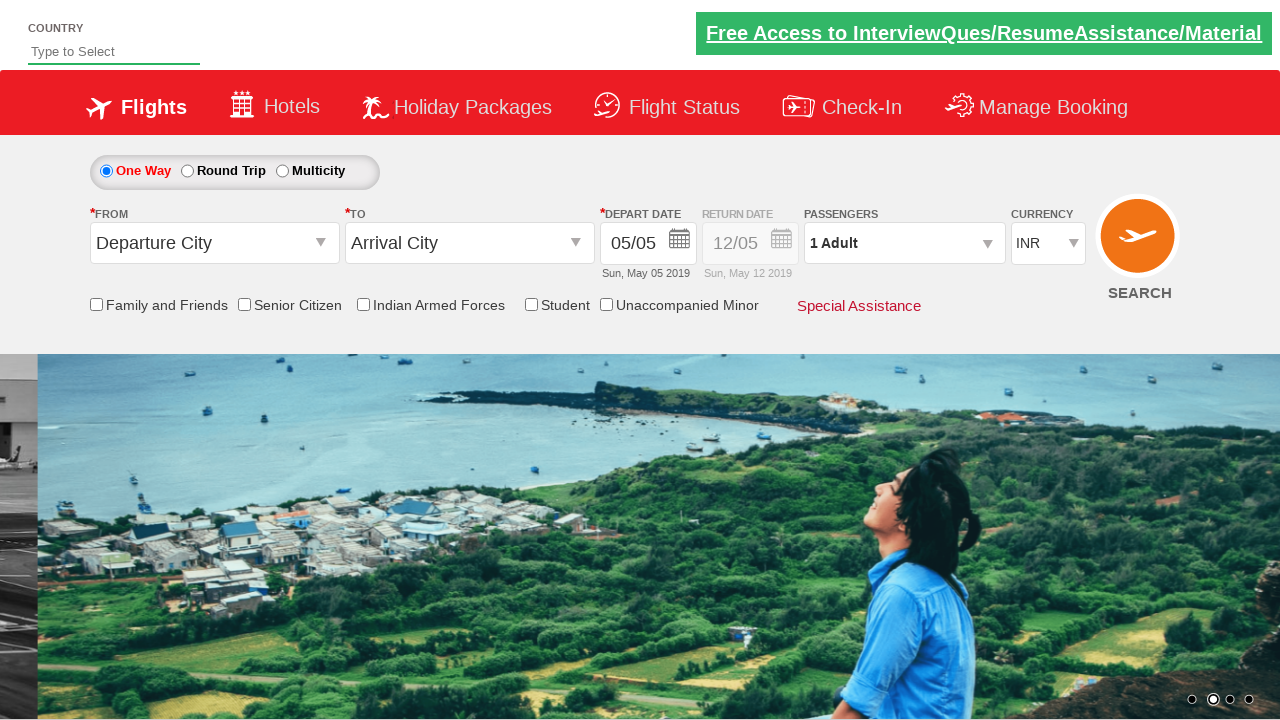

Selected 4th option in currency dropdown by index on select[id*='DropDownListCurrency']
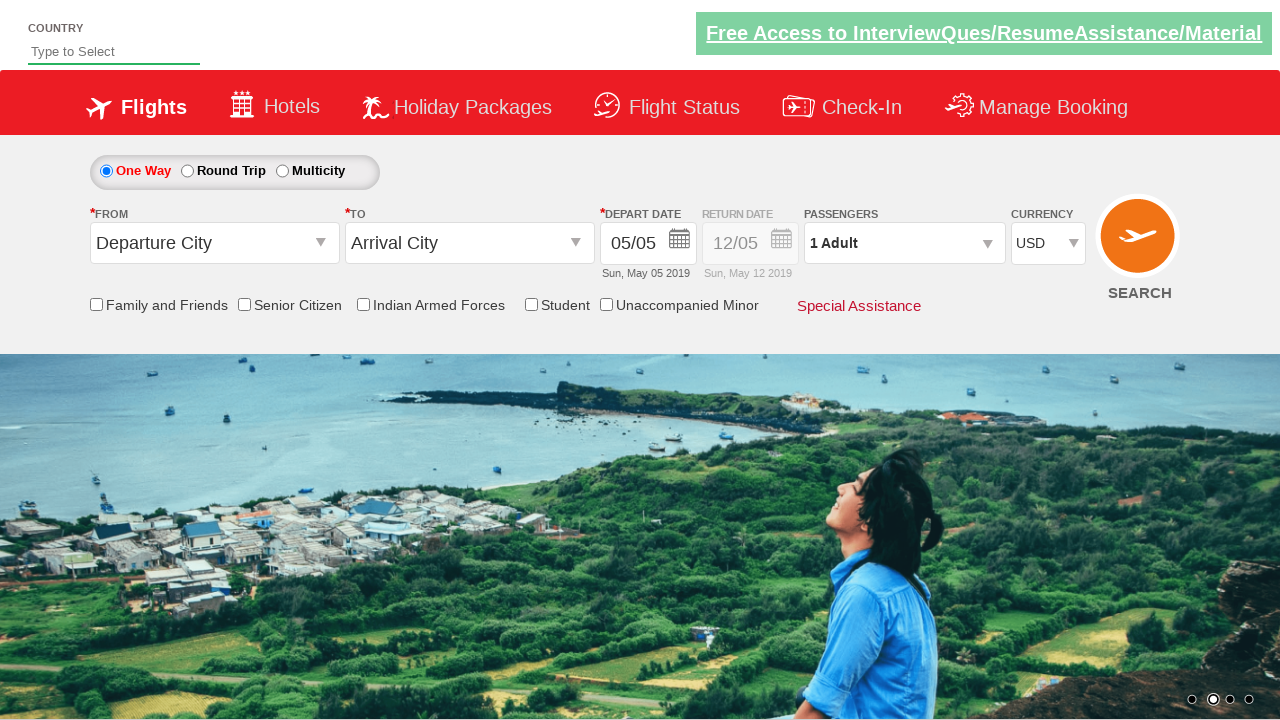

Selected 'AED' option in currency dropdown by visible text on select[id*='DropDownListCurrency']
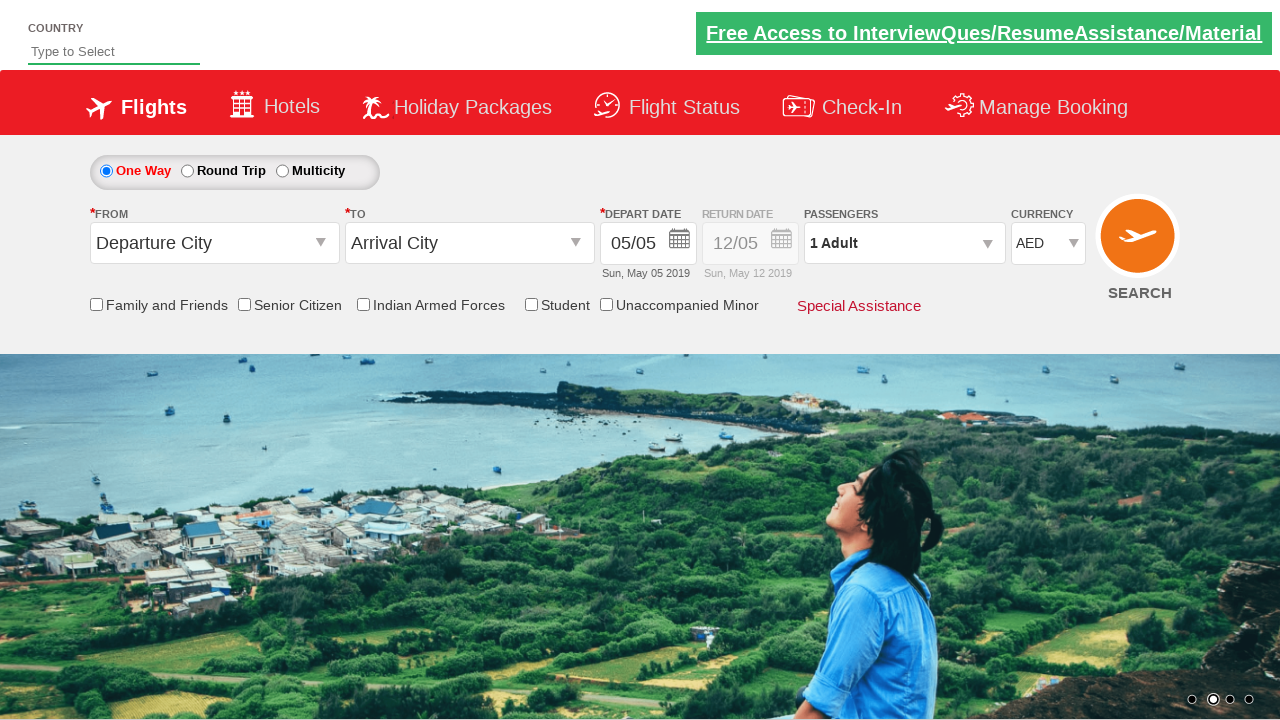

Selected 'INR' option in currency dropdown by value on select[id*='DropDownListCurrency']
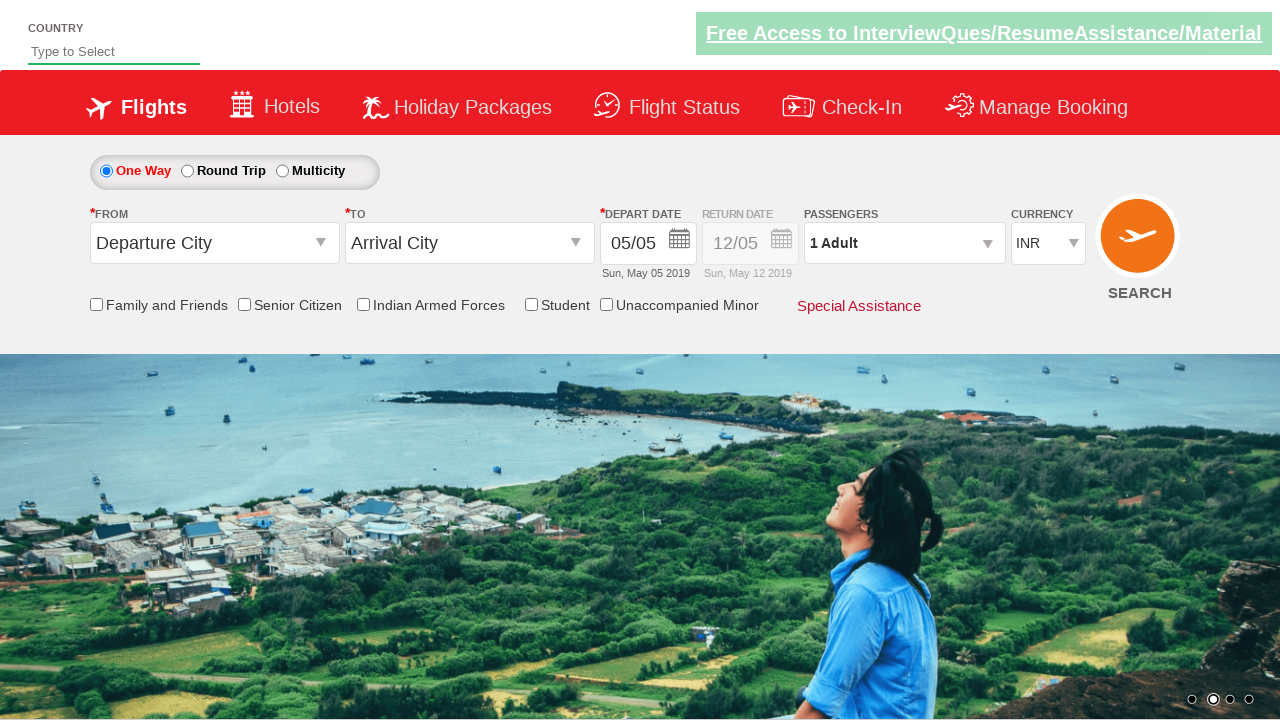

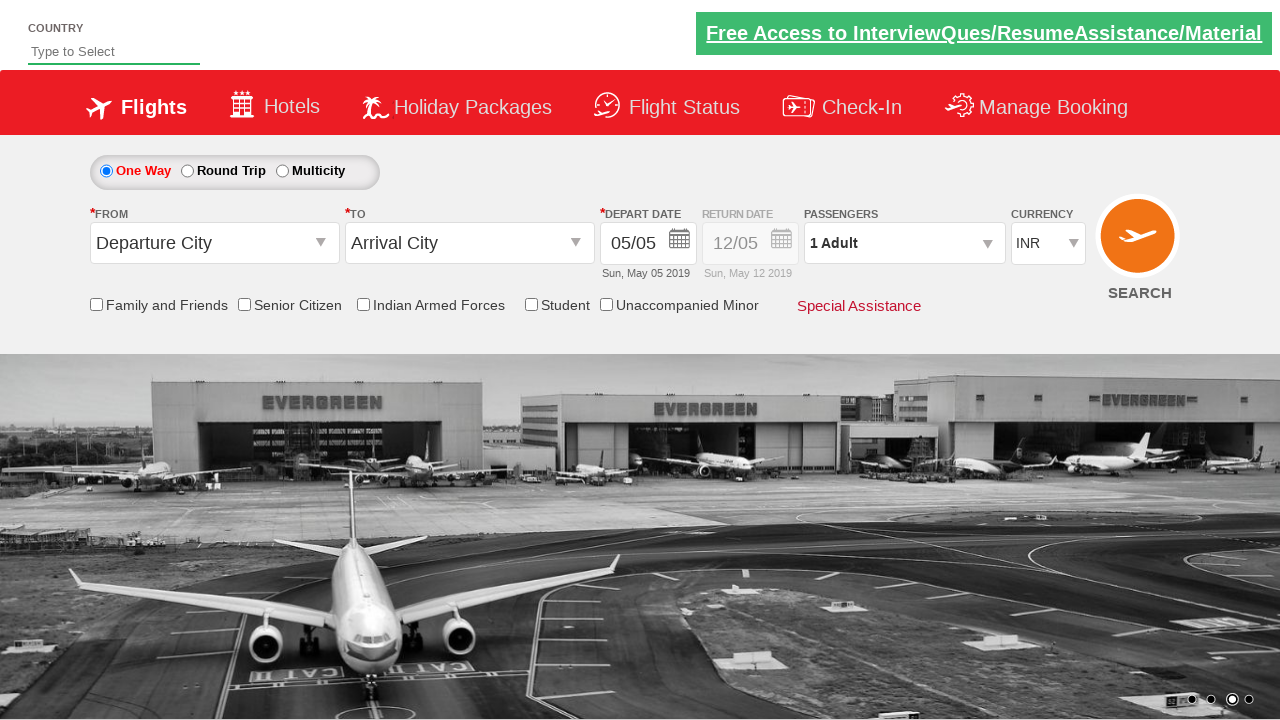